Tests dynamically loaded page elements by navigating to the dynamic loading section, clicking start, and waiting for content to appear.

Starting URL: https://the-internet.herokuapp.com/

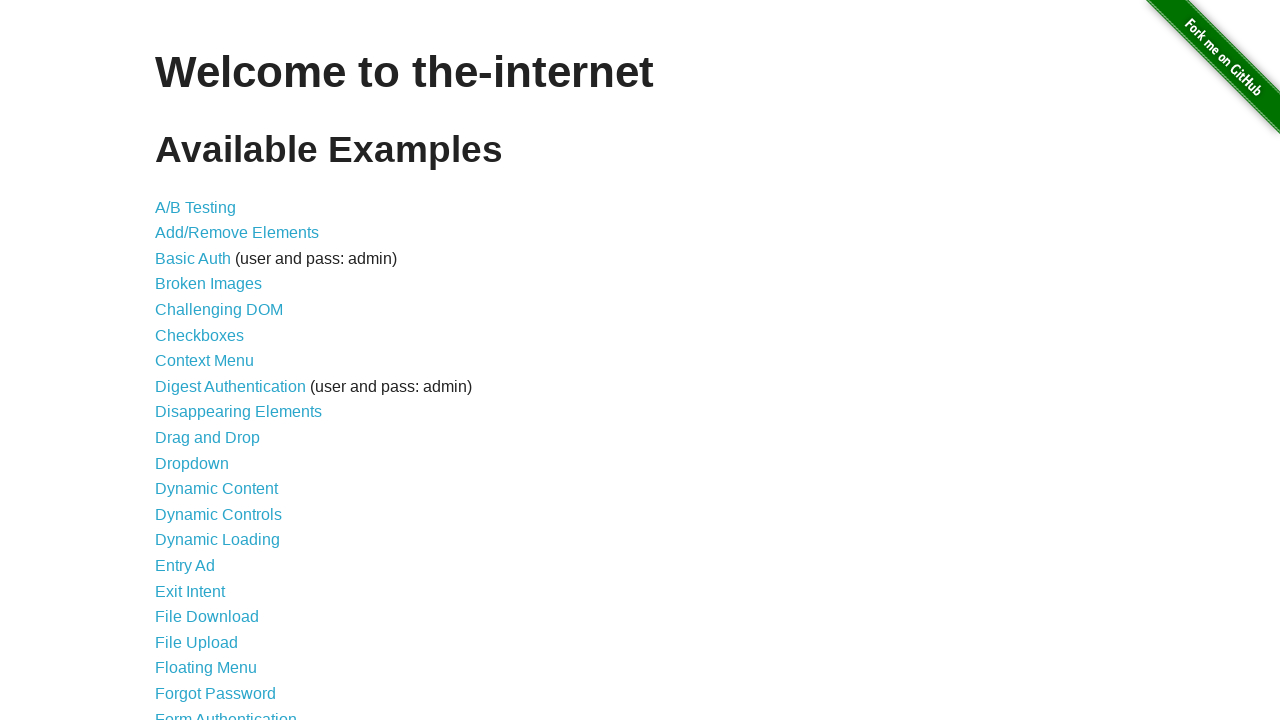

Waited for Dynamic Loading link to be present
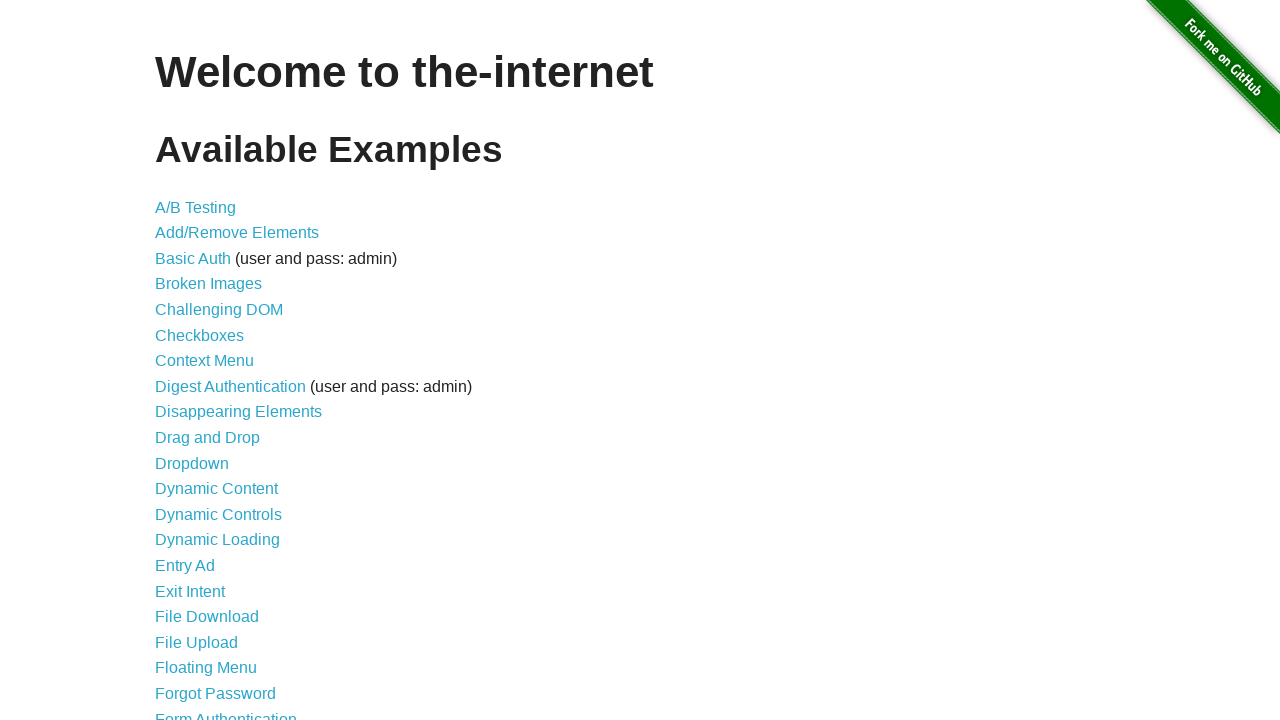

Clicked Dynamic Loading link at (218, 540) on a[href='/dynamic_loading']
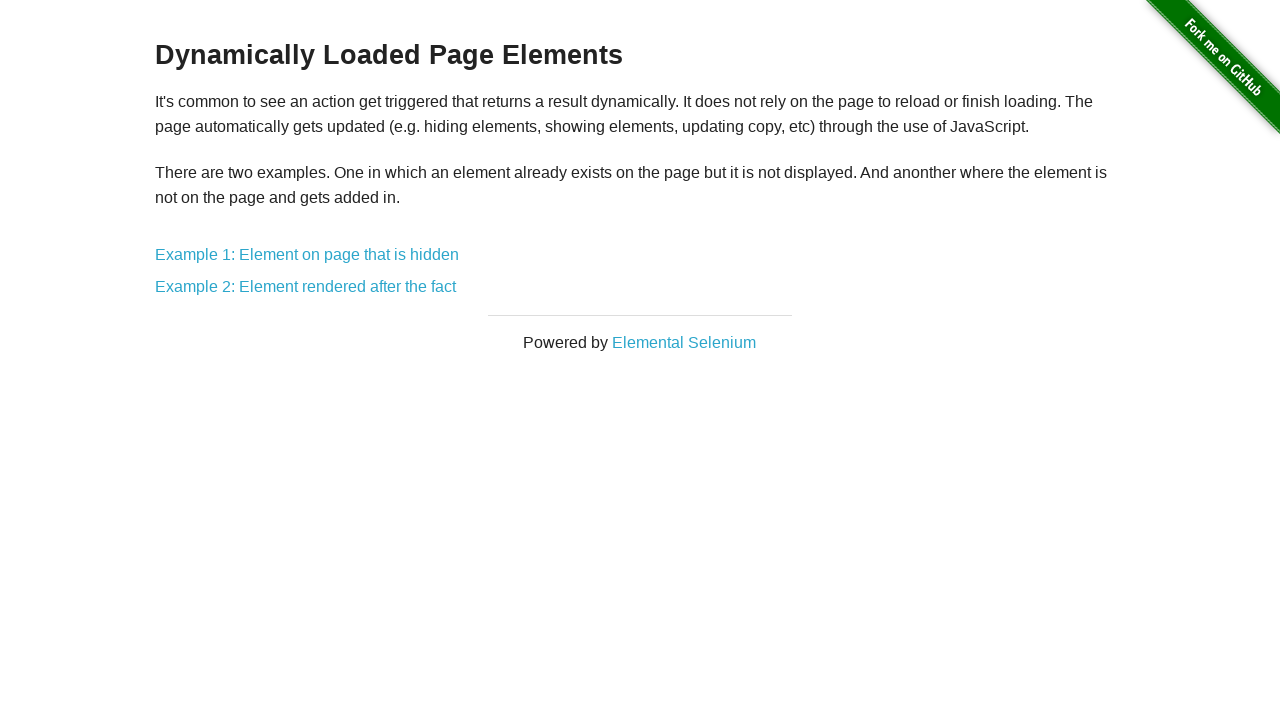

Clicked on Example 1 link at (307, 255) on a[href='/dynamic_loading/1']
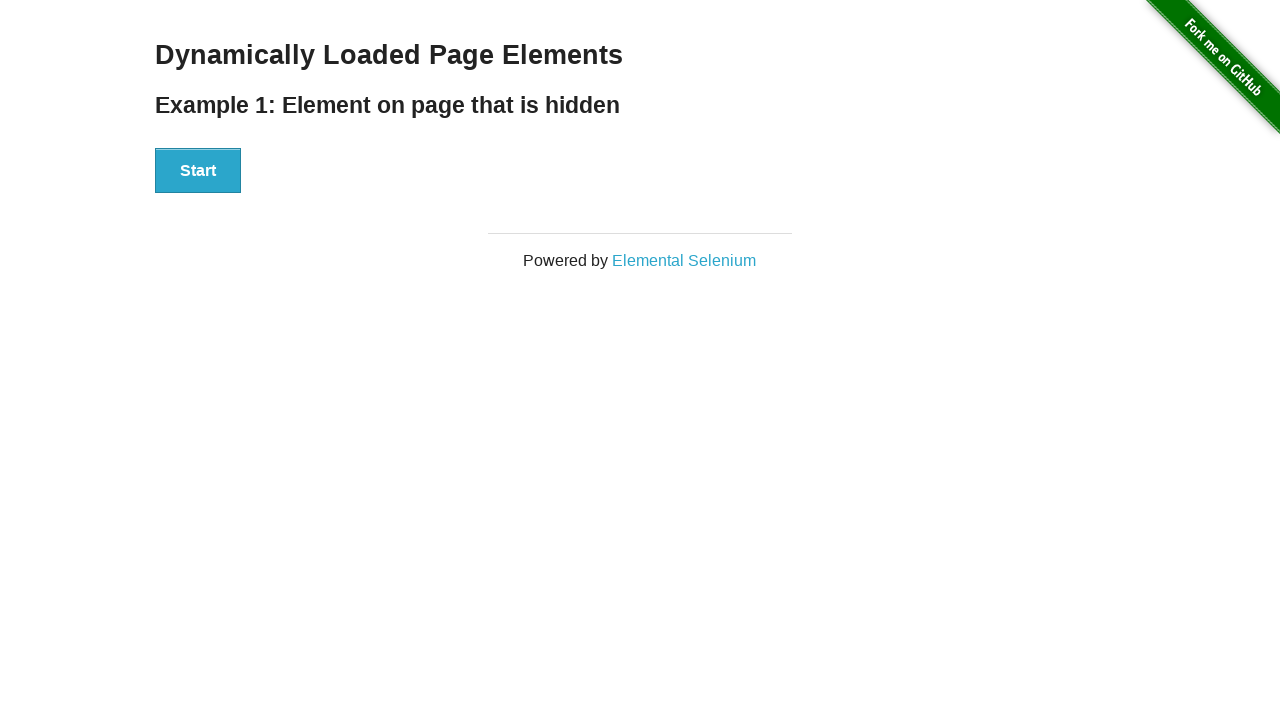

Clicked the Start button at (198, 171) on #start button
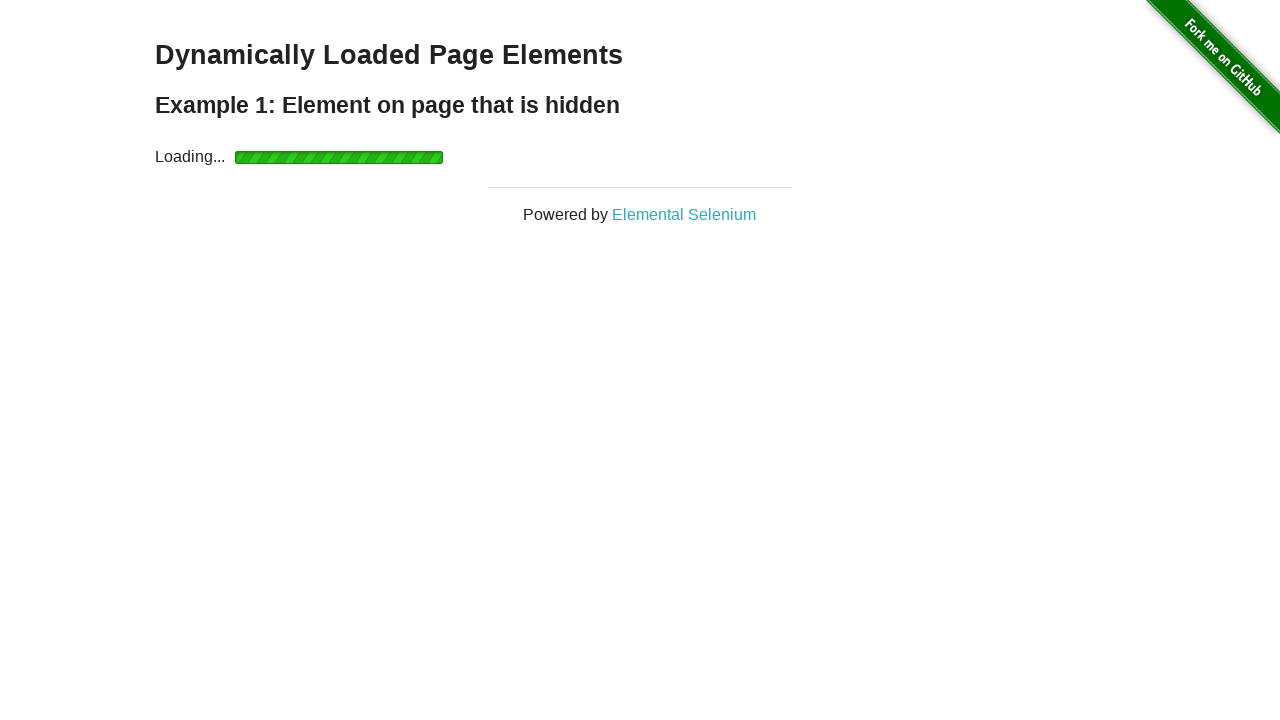

Waited for finish element to appear (up to 60 seconds)
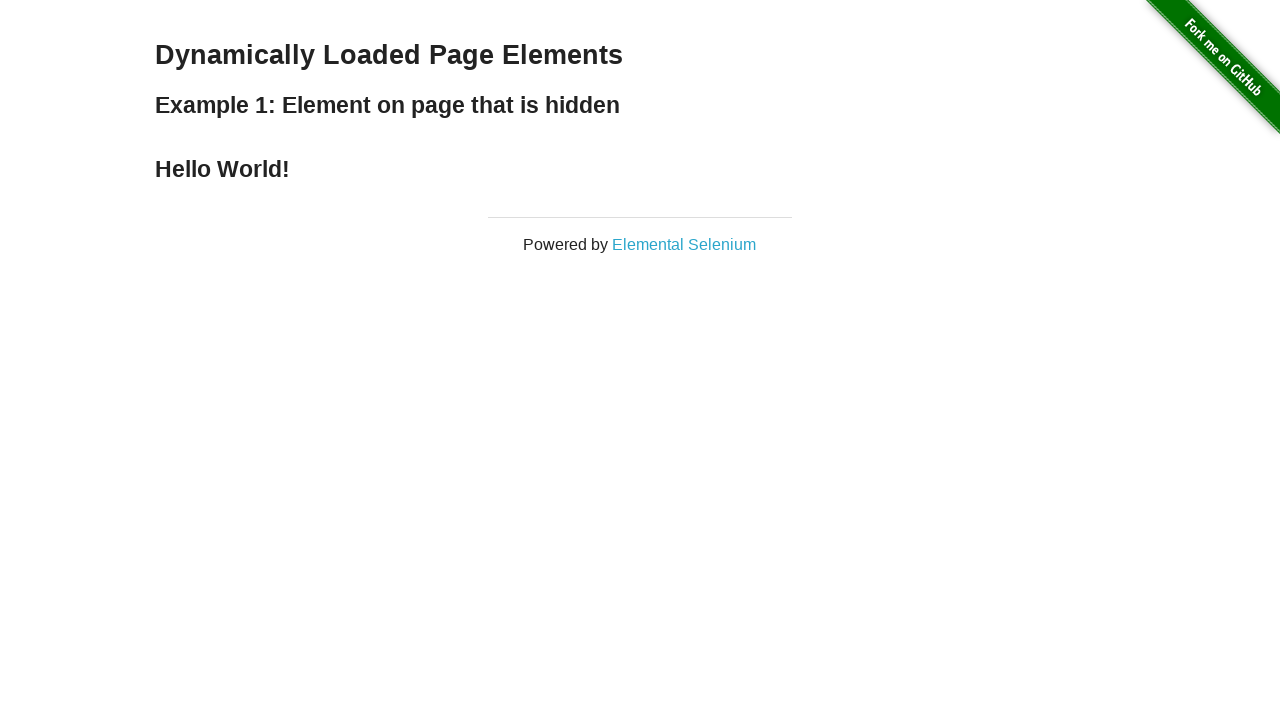

Retrieved text from finish element
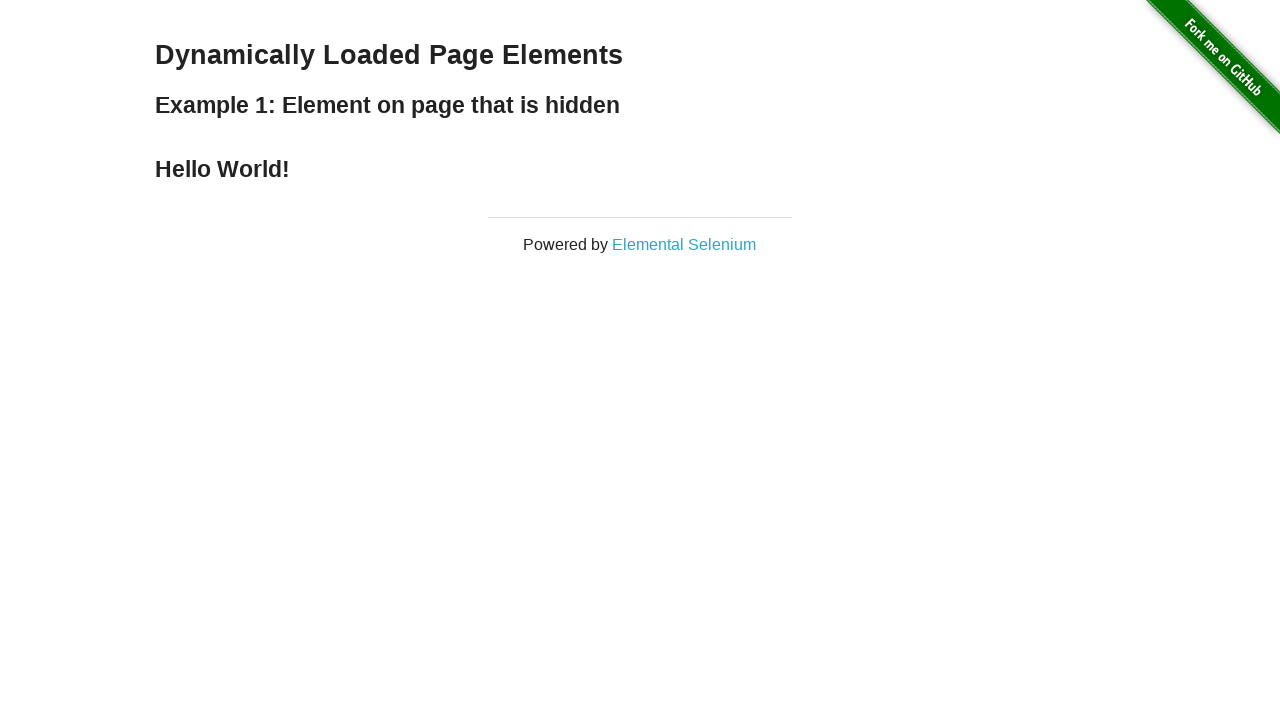

Verified that 'Hello World!' text is present in finish element
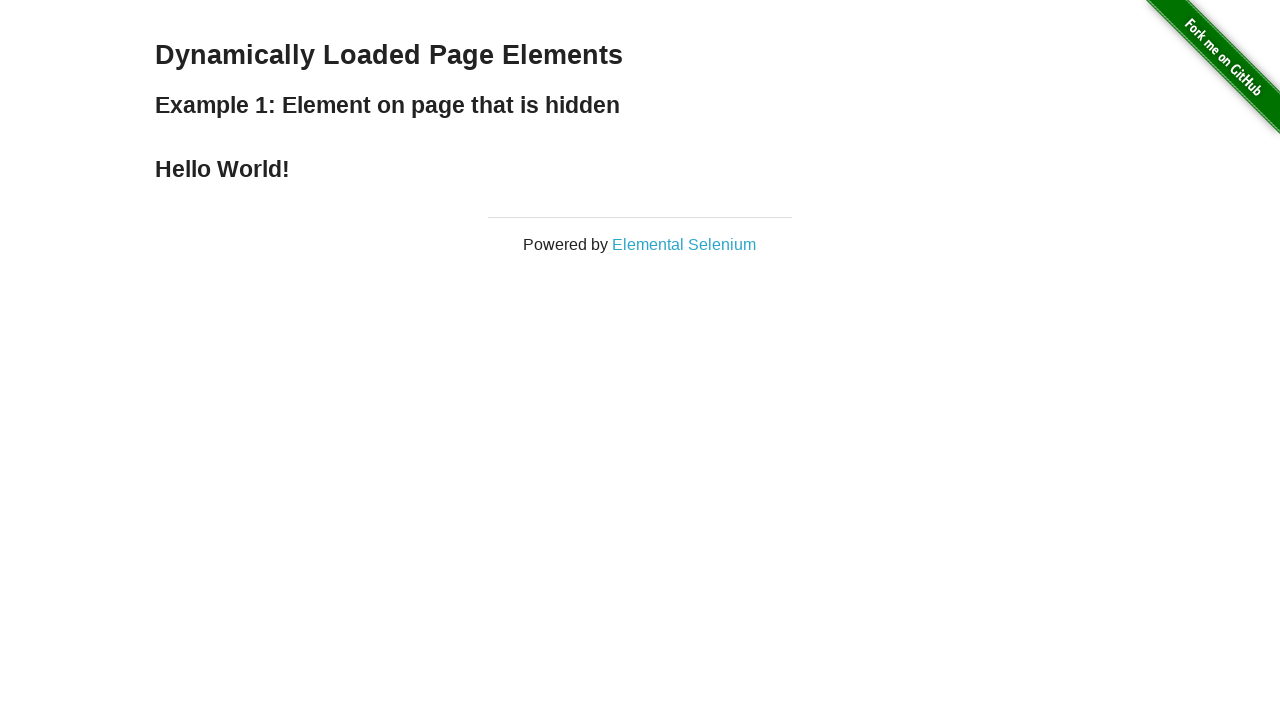

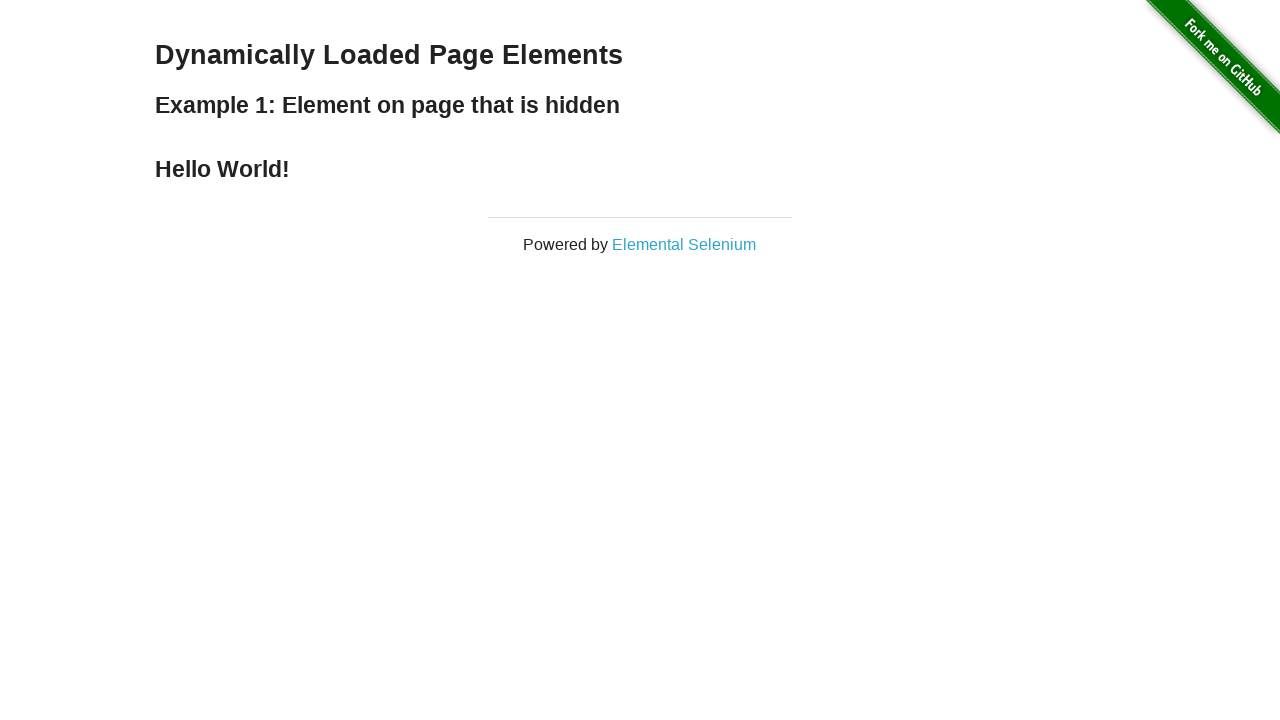